Tests that after adding 3 todos, clicking the "Active" filter shows all 3 uncompleted todos and the URL contains "active"

Starting URL: https://todomvc.com/examples/react/dist/

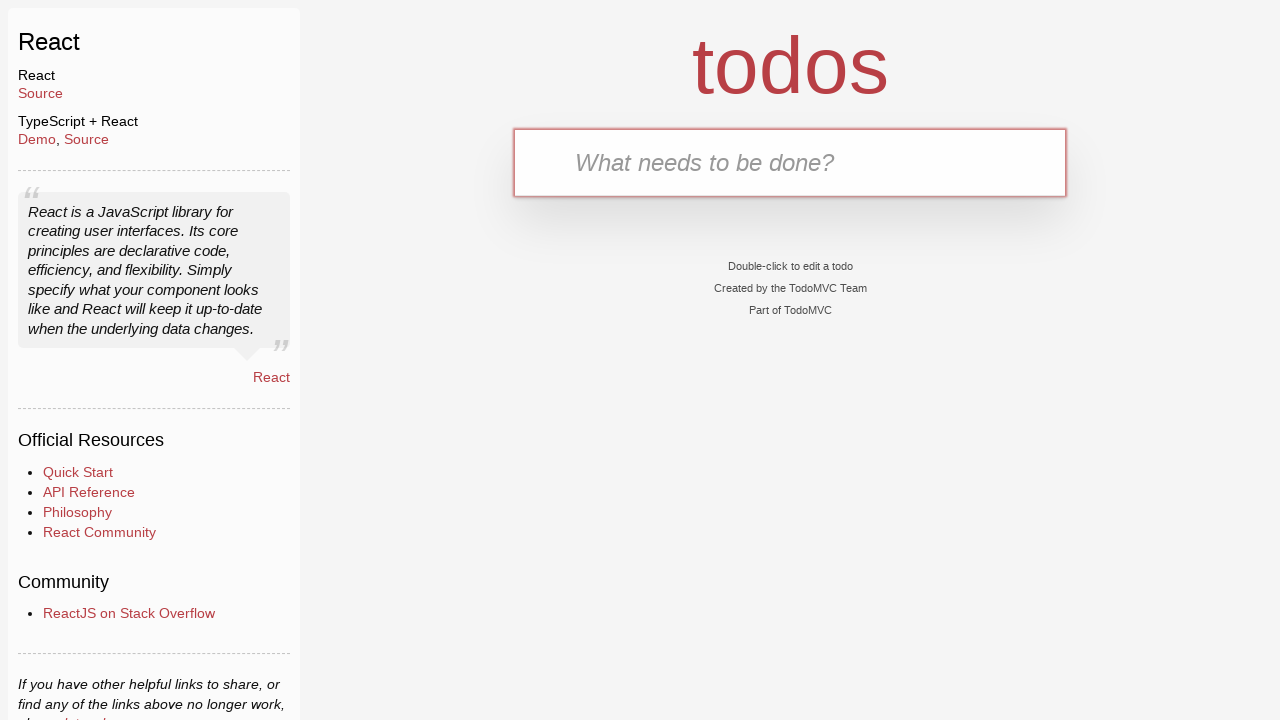

Filled todo input with 'buy some cheese' on .new-todo
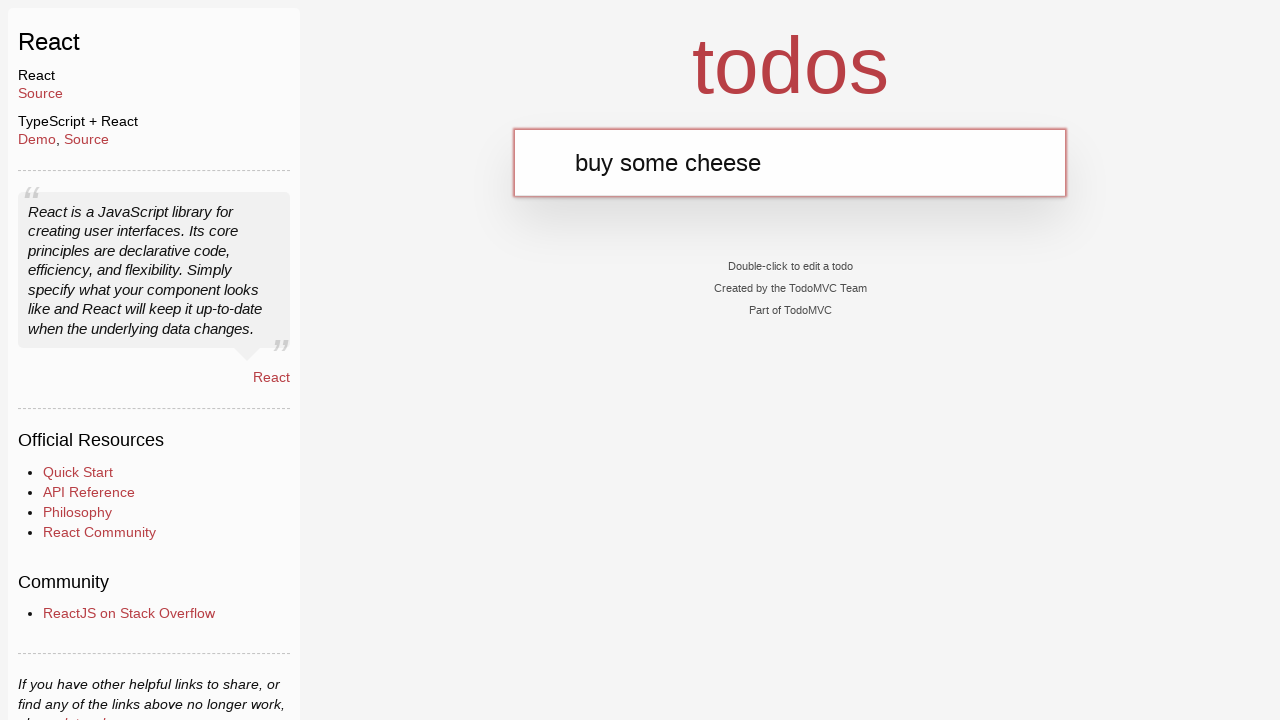

Pressed Enter to add first todo on .new-todo
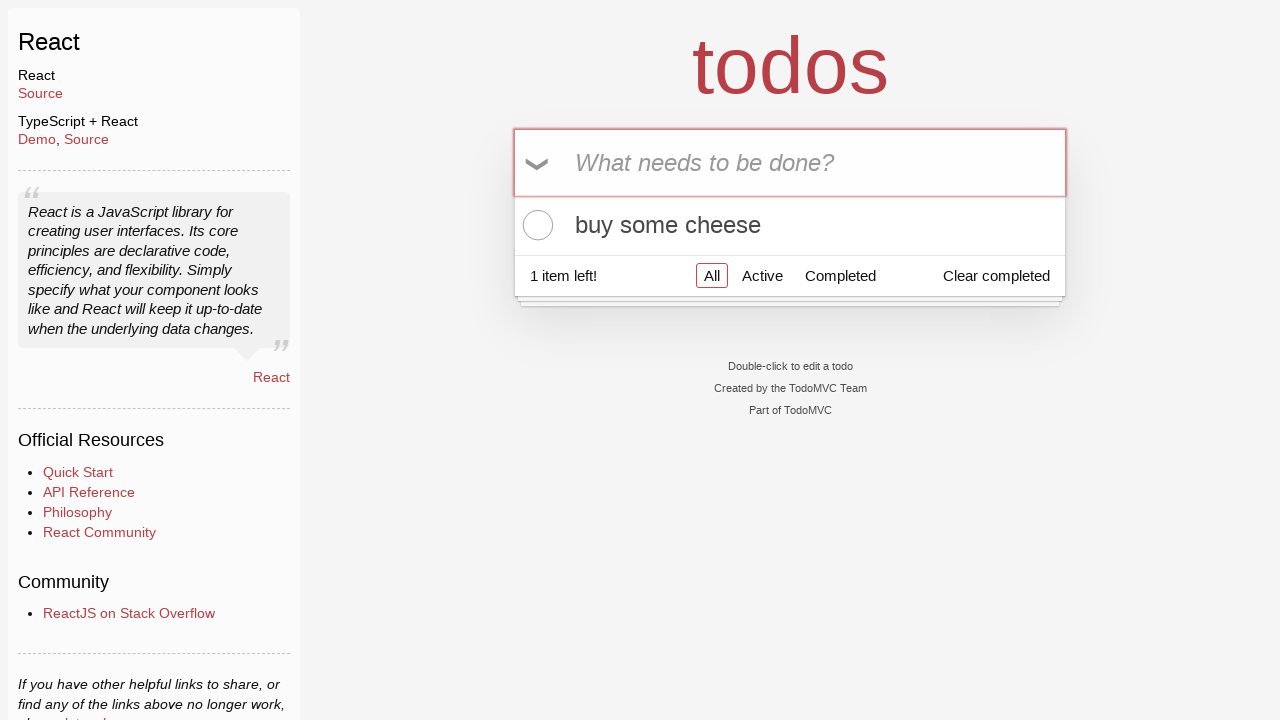

Filled todo input with 'feed the cat' on .new-todo
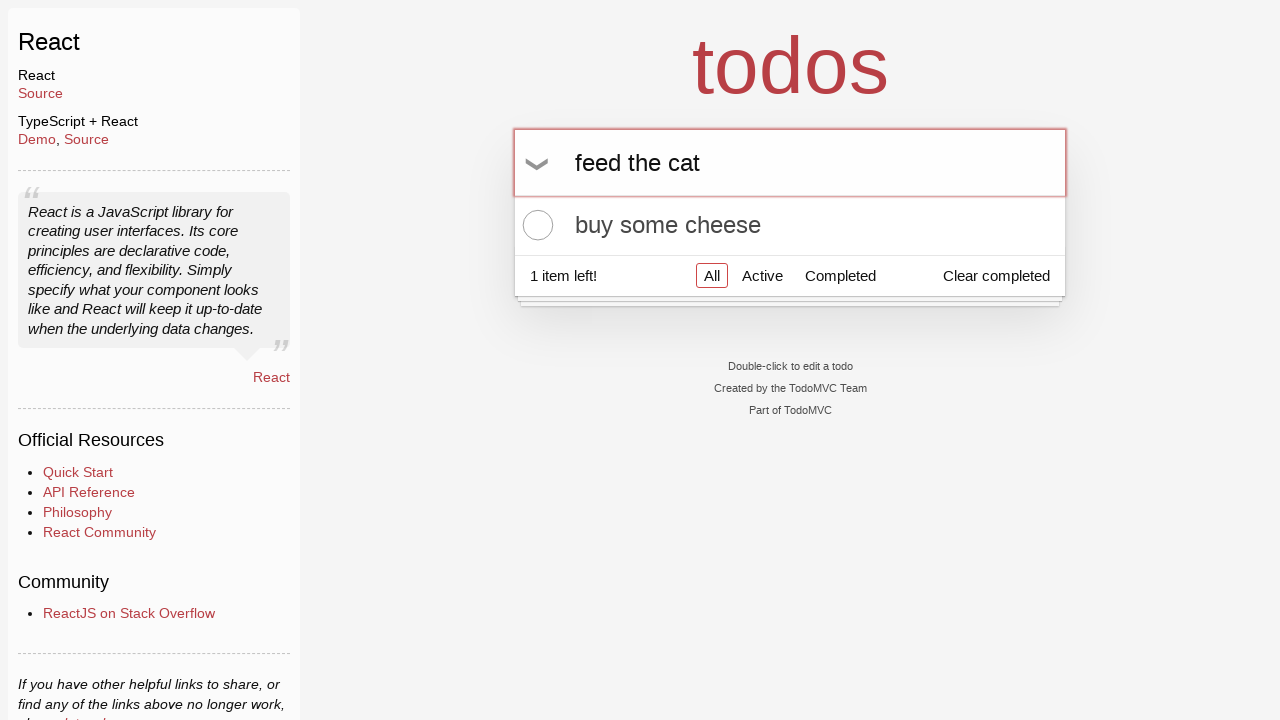

Pressed Enter to add second todo on .new-todo
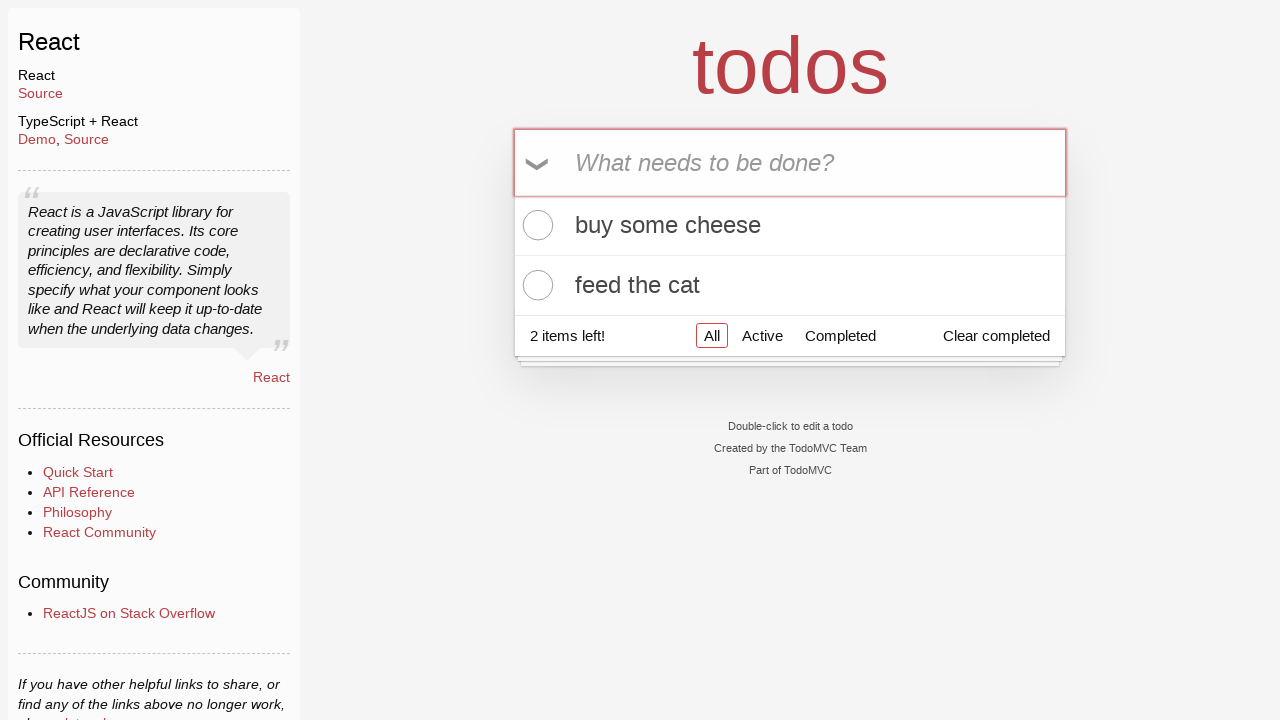

Filled todo input with 'book a doctors appointment' on .new-todo
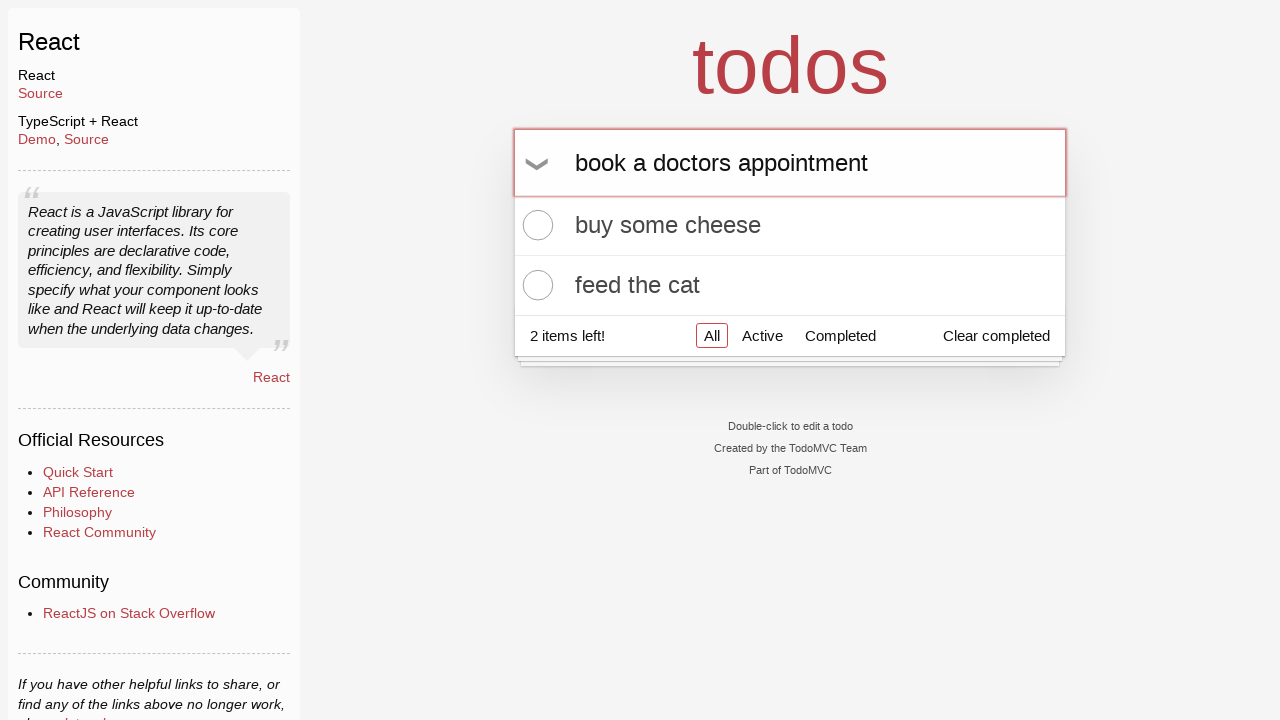

Pressed Enter to add third todo on .new-todo
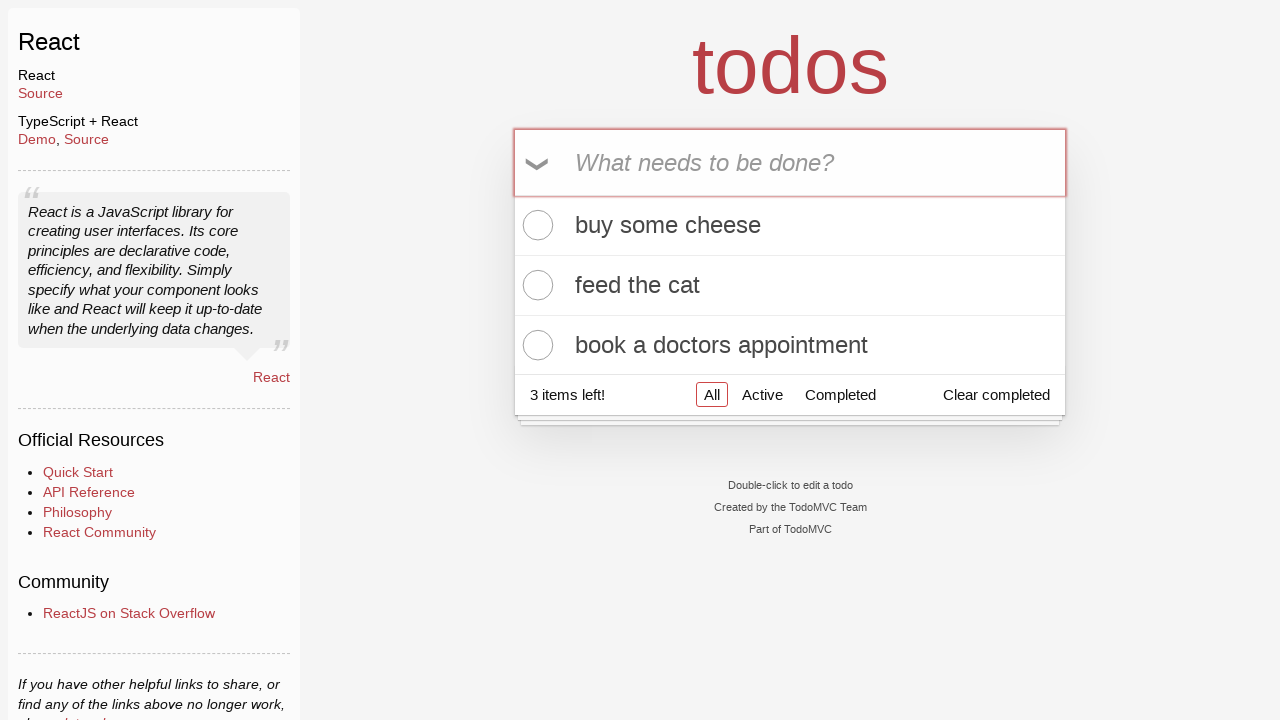

Clicked 'Active' filter in footer navigation at (762, 395) on internal:testid=[data-testid="footer-navigation"s] >> internal:text="Active"i
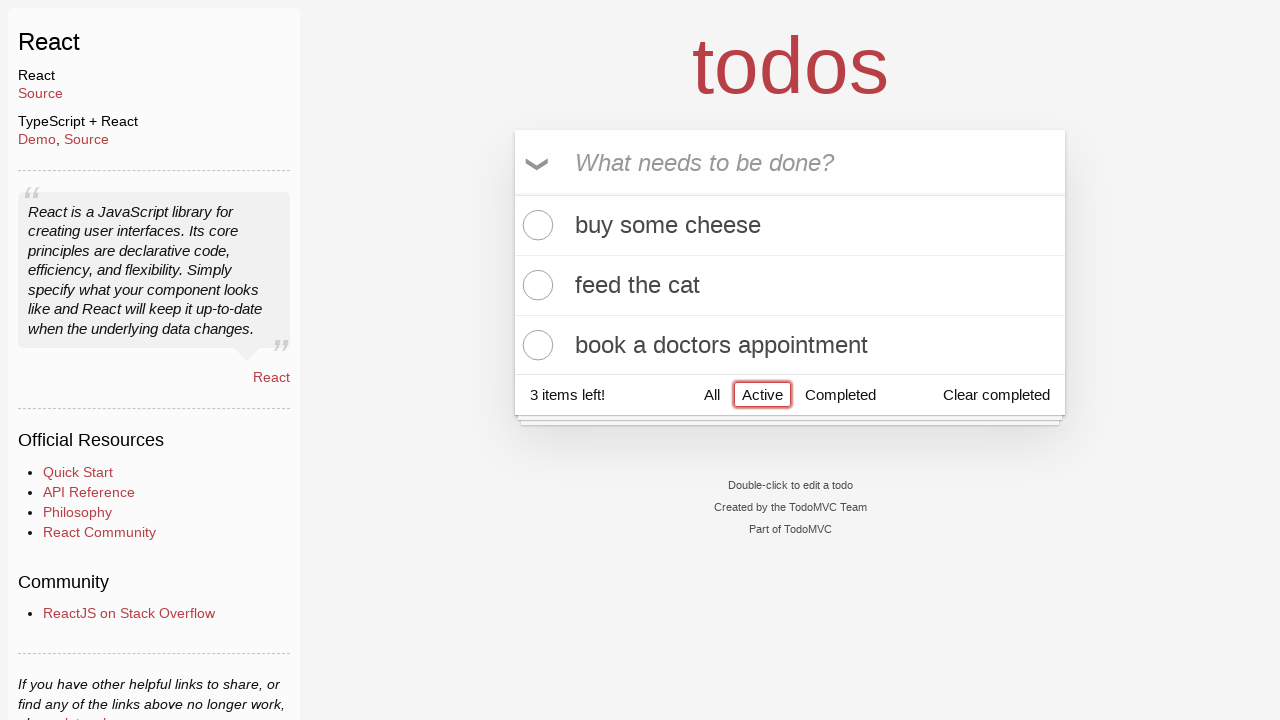

Verified that 3 active todos are displayed
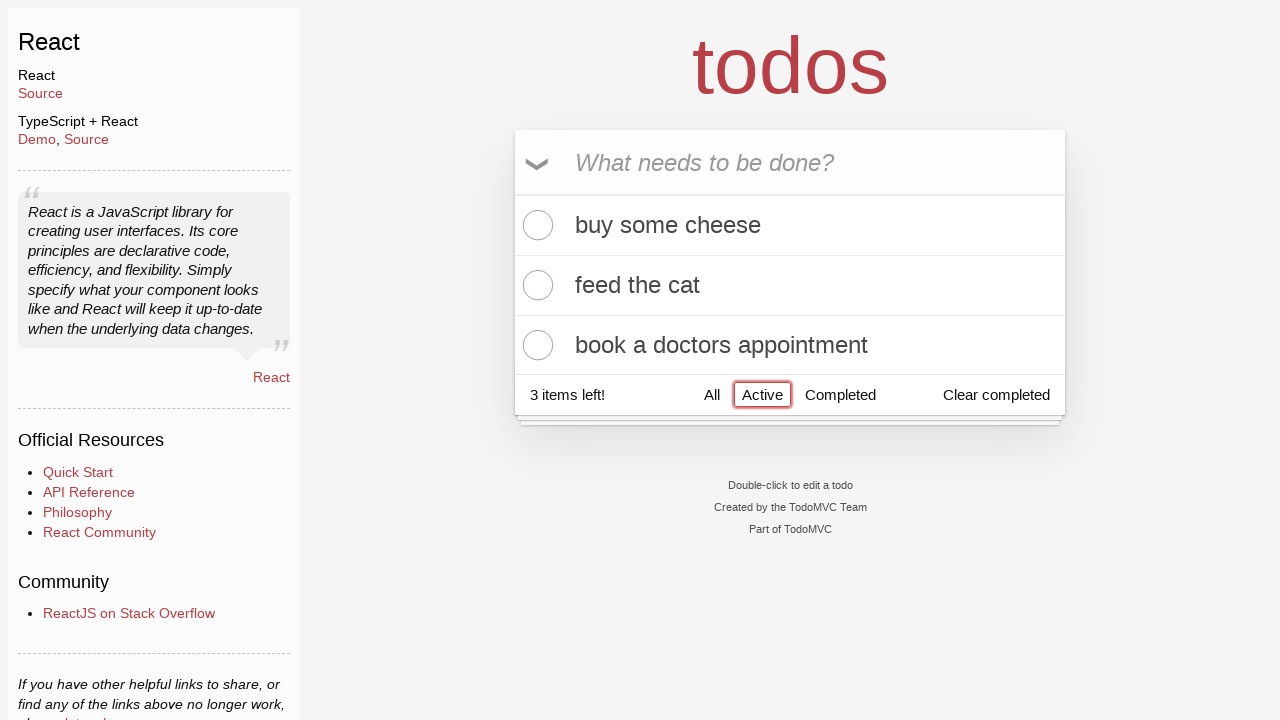

Verified that URL contains 'active'
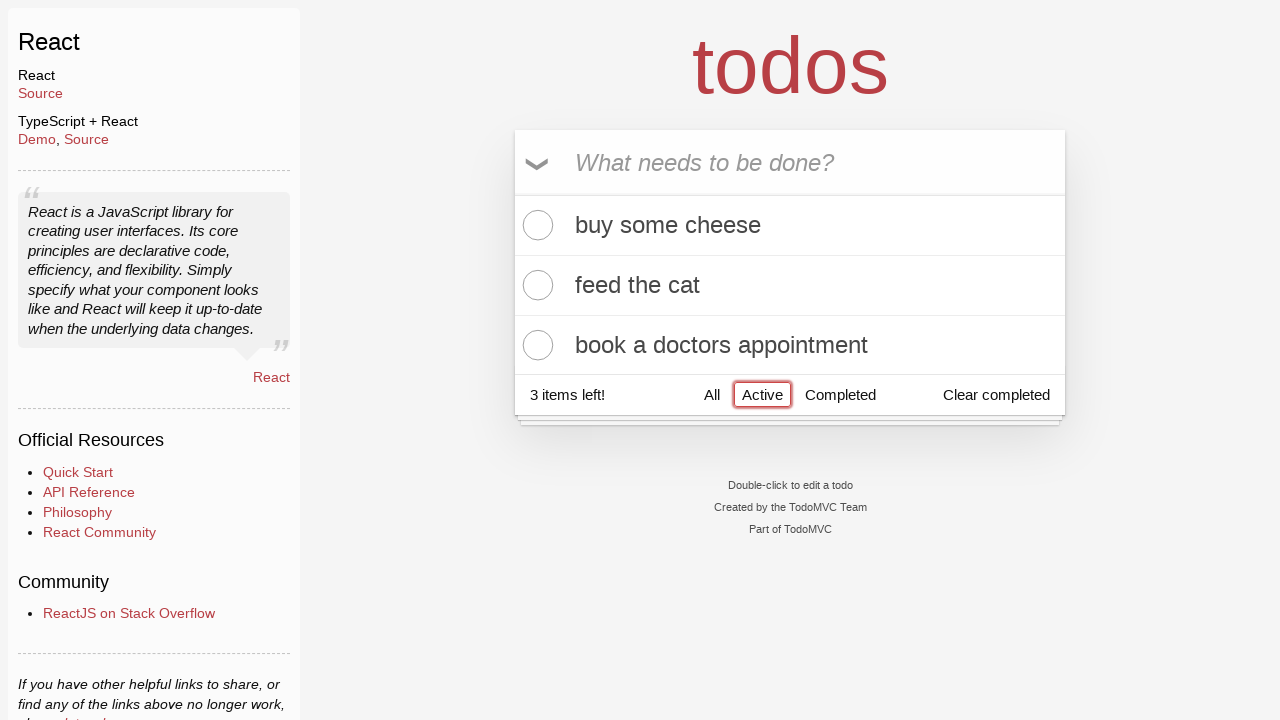

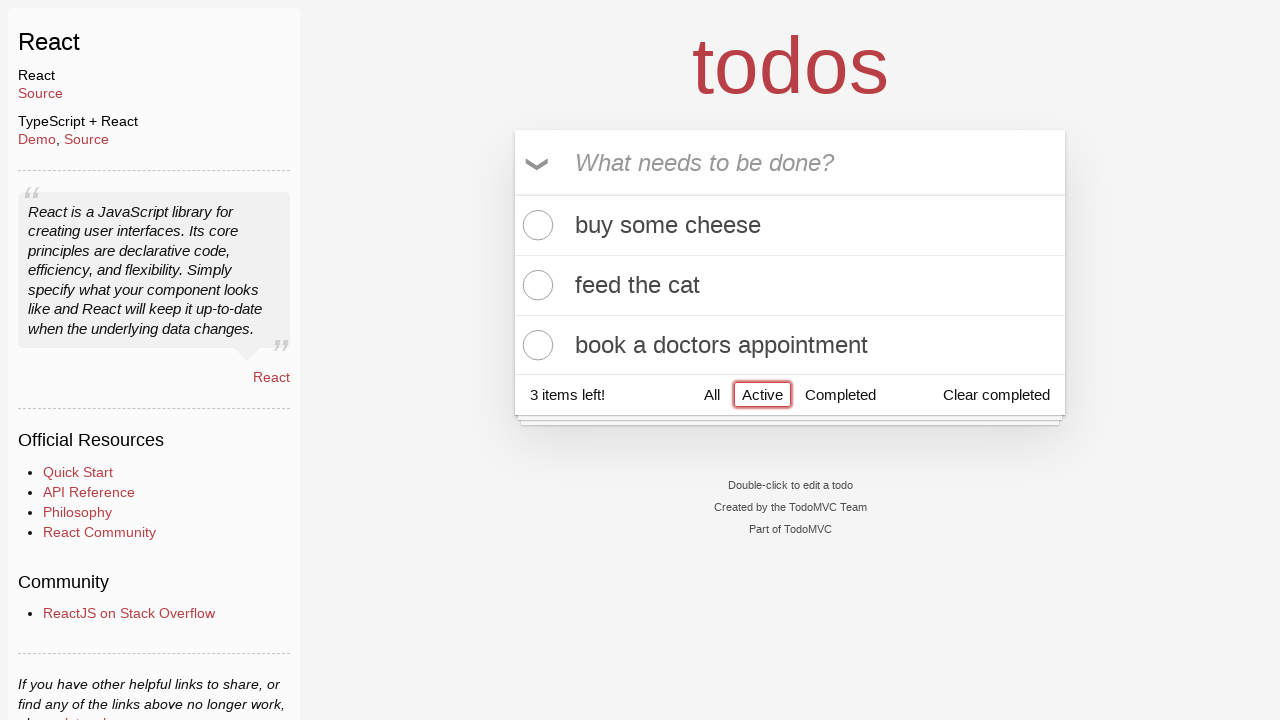